Solves a mathematical puzzle by extracting a value from an image attribute, calculating a mathematical function, and submitting the answer along with checkbox and radio button selections

Starting URL: http://suninjuly.github.io/get_attribute.html

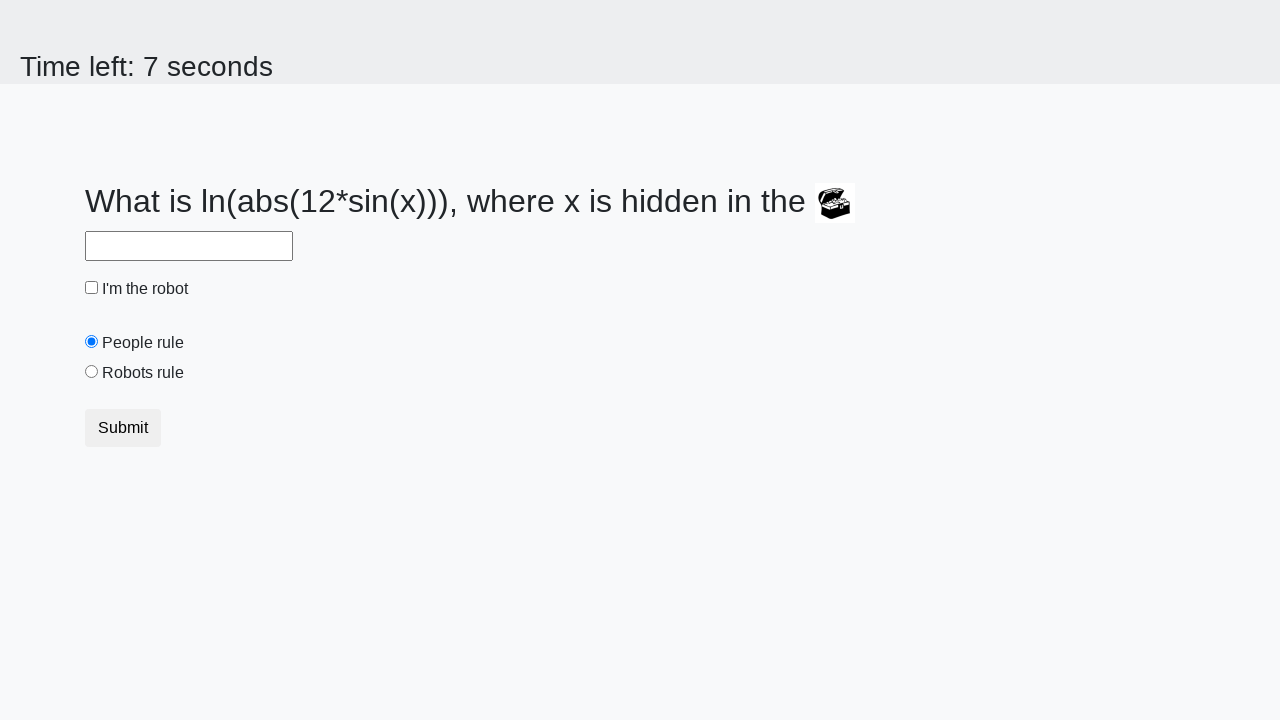

Located the treasure chest image element
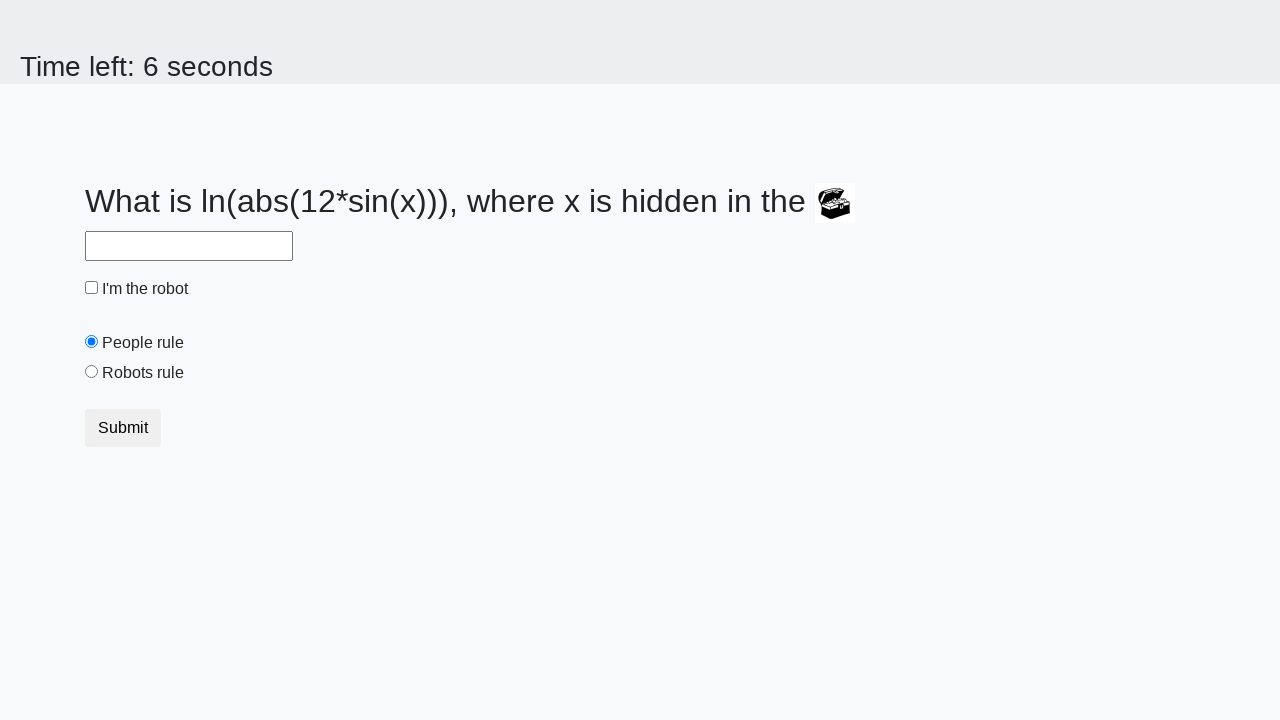

Extracted valuex attribute from image: 642
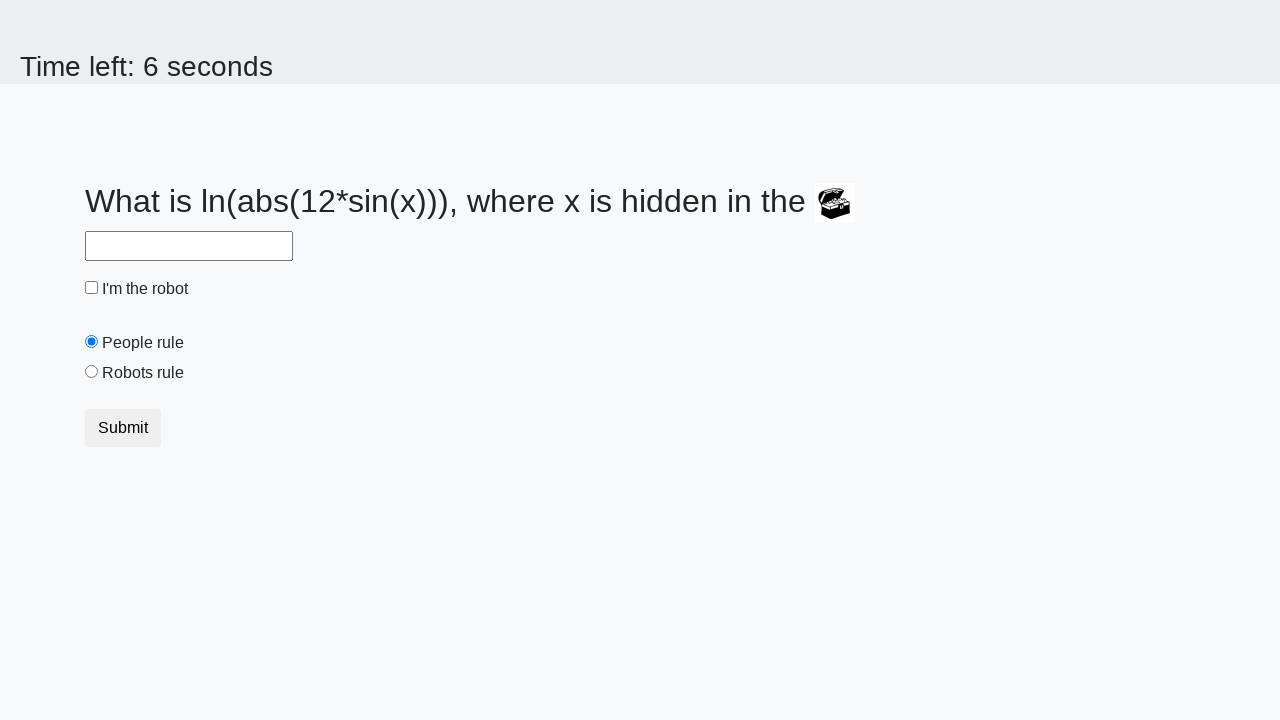

Calculated mathematical function result: 2.377270451963046
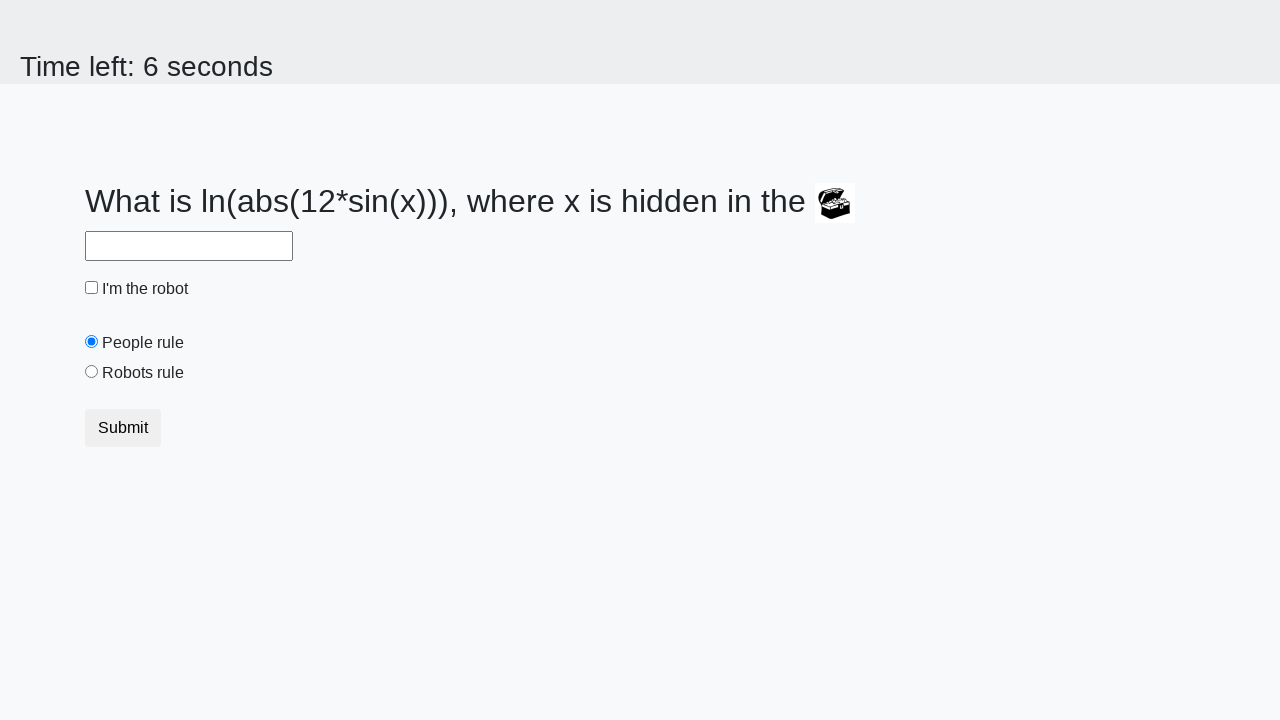

Filled answer field with calculated value: 2.377270451963046 on #answer
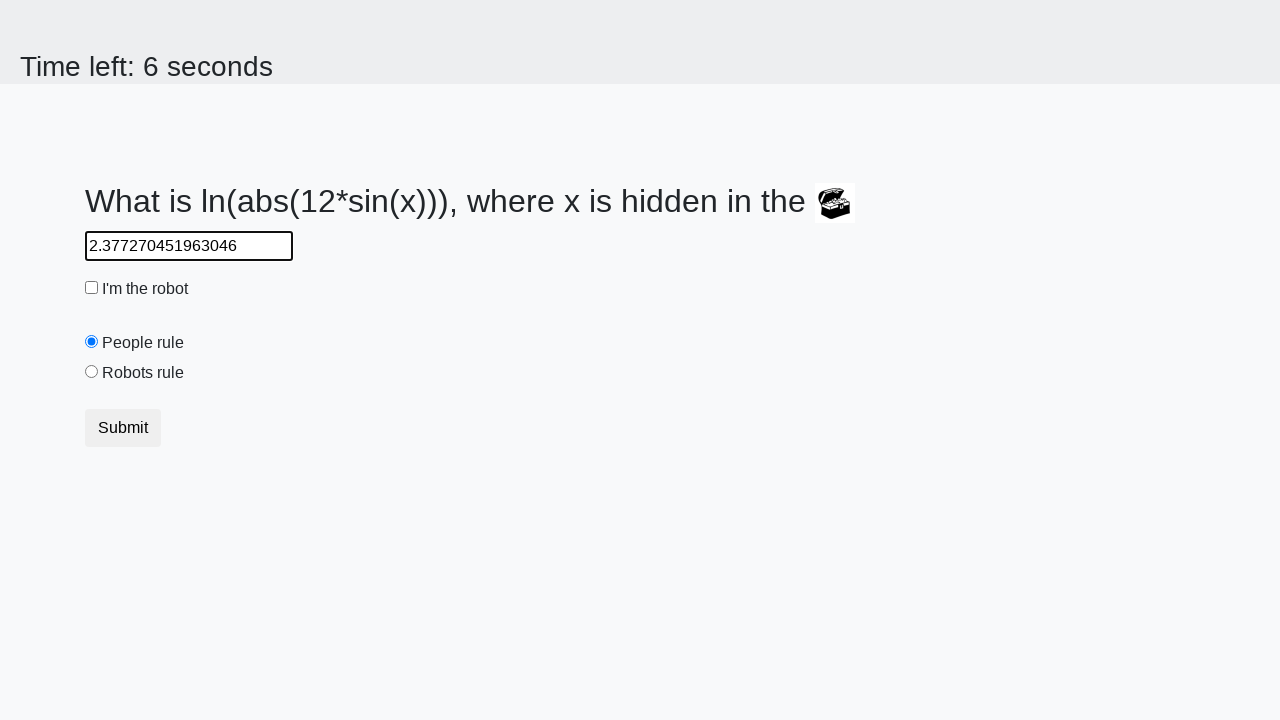

Checked the 'I'm the robot' checkbox at (92, 288) on #robotCheckbox
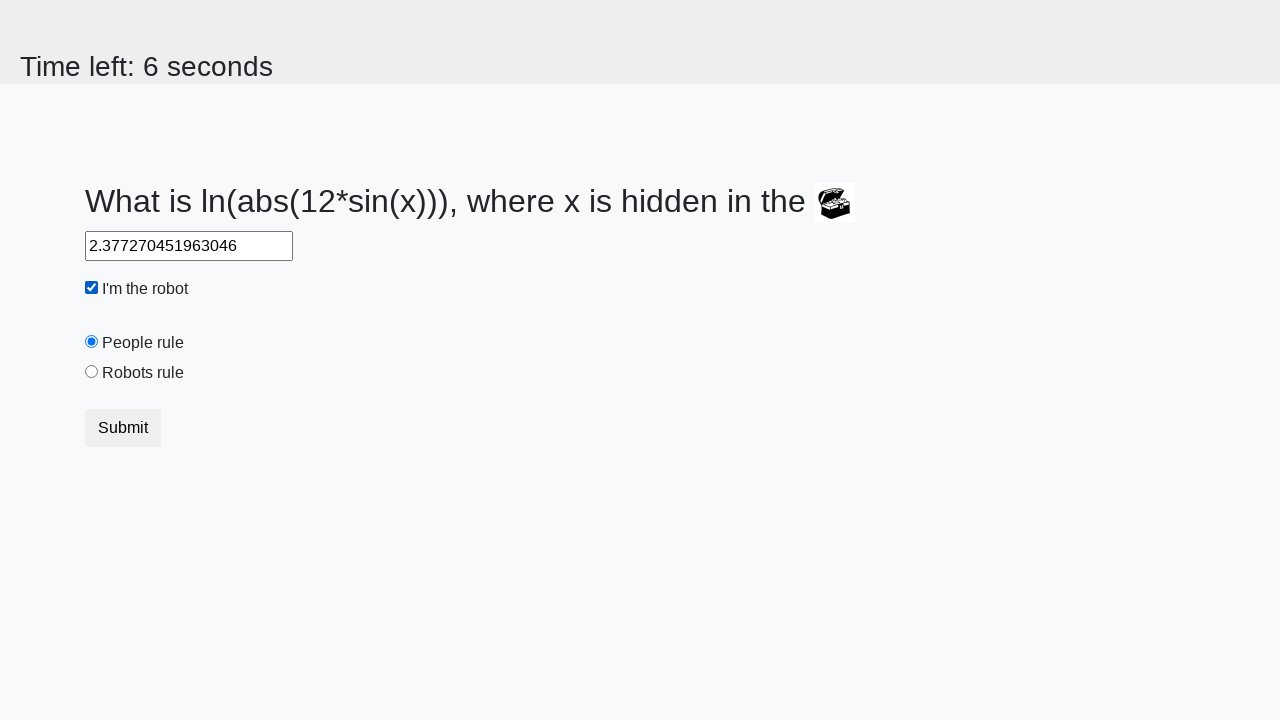

Selected the 'Robots rule!' radio button at (92, 372) on #robotsRule
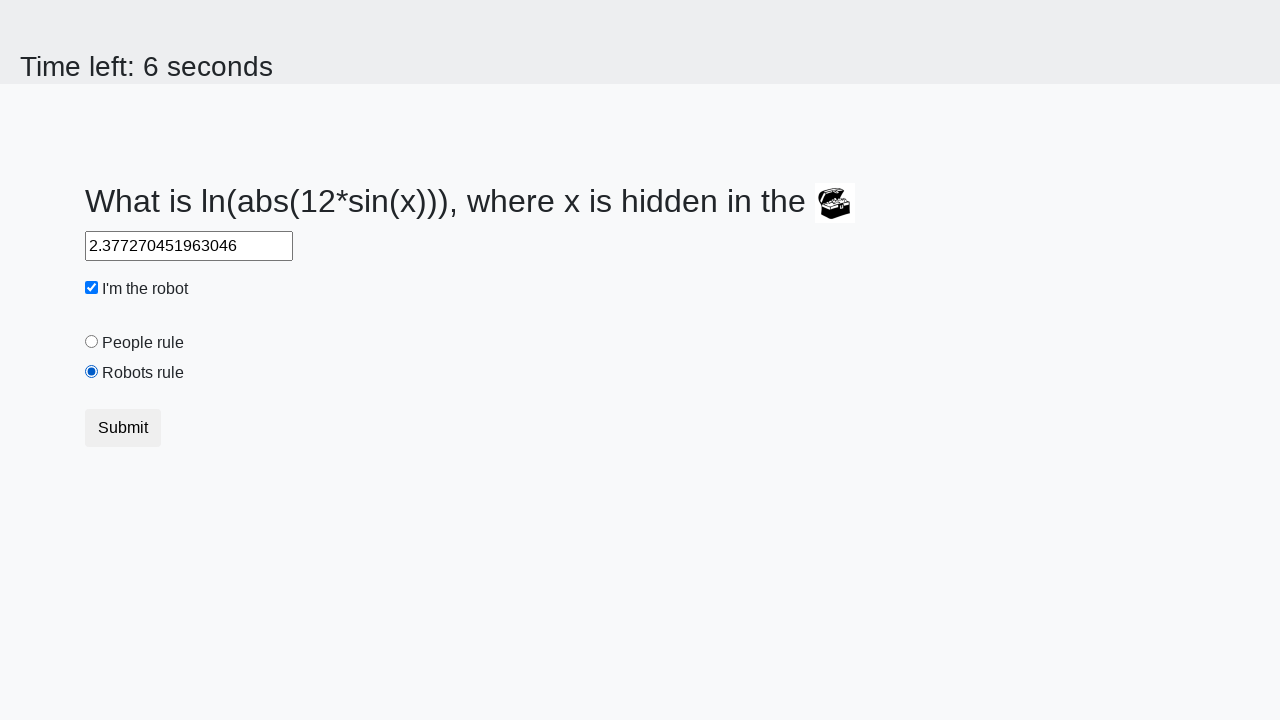

Submitted the form by clicking the default button at (123, 428) on .btn-default
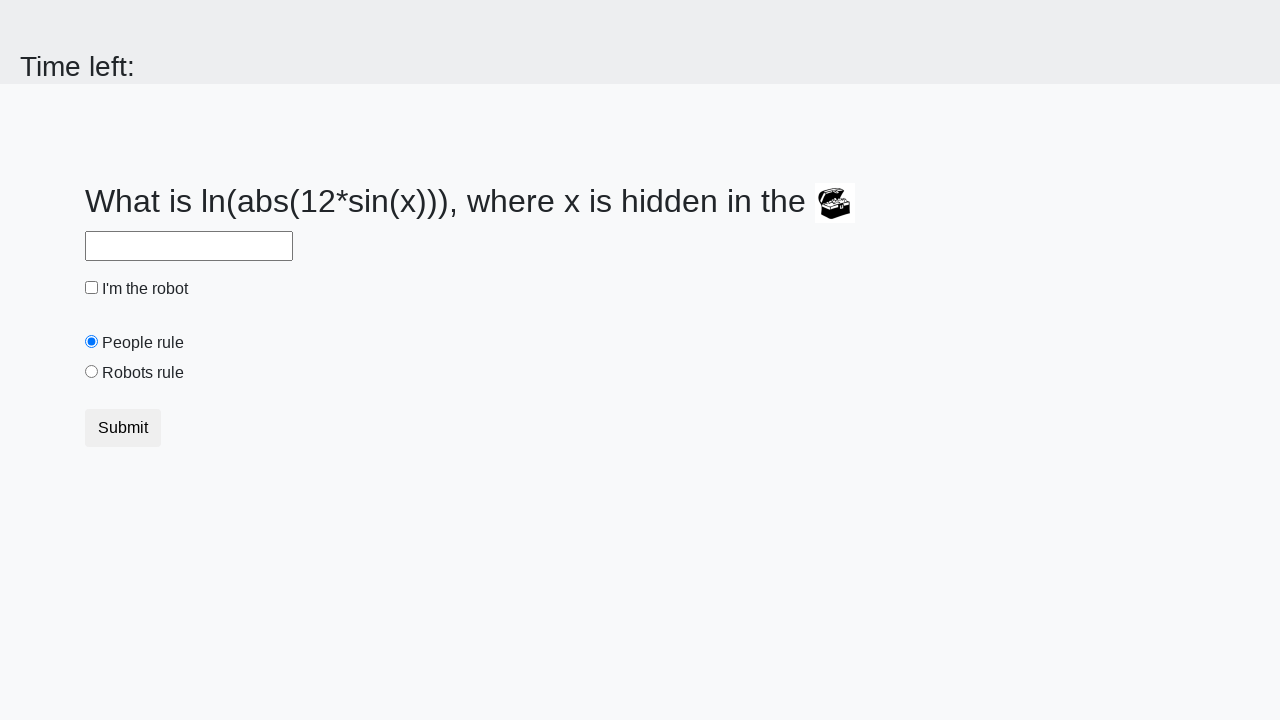

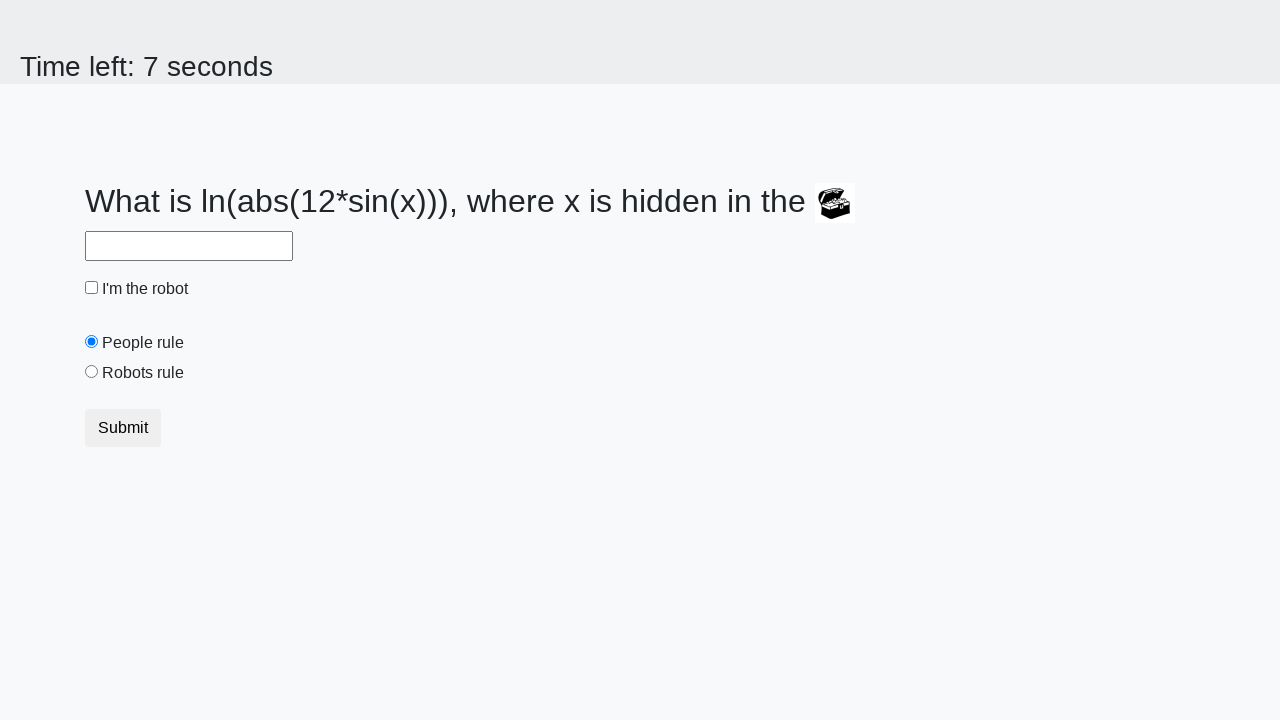